Tests navigation from the inputs page to the home page by clicking the "Home" link and verifying the page title contains "Practice"

Starting URL: https://practice.cydeo.com/inputs

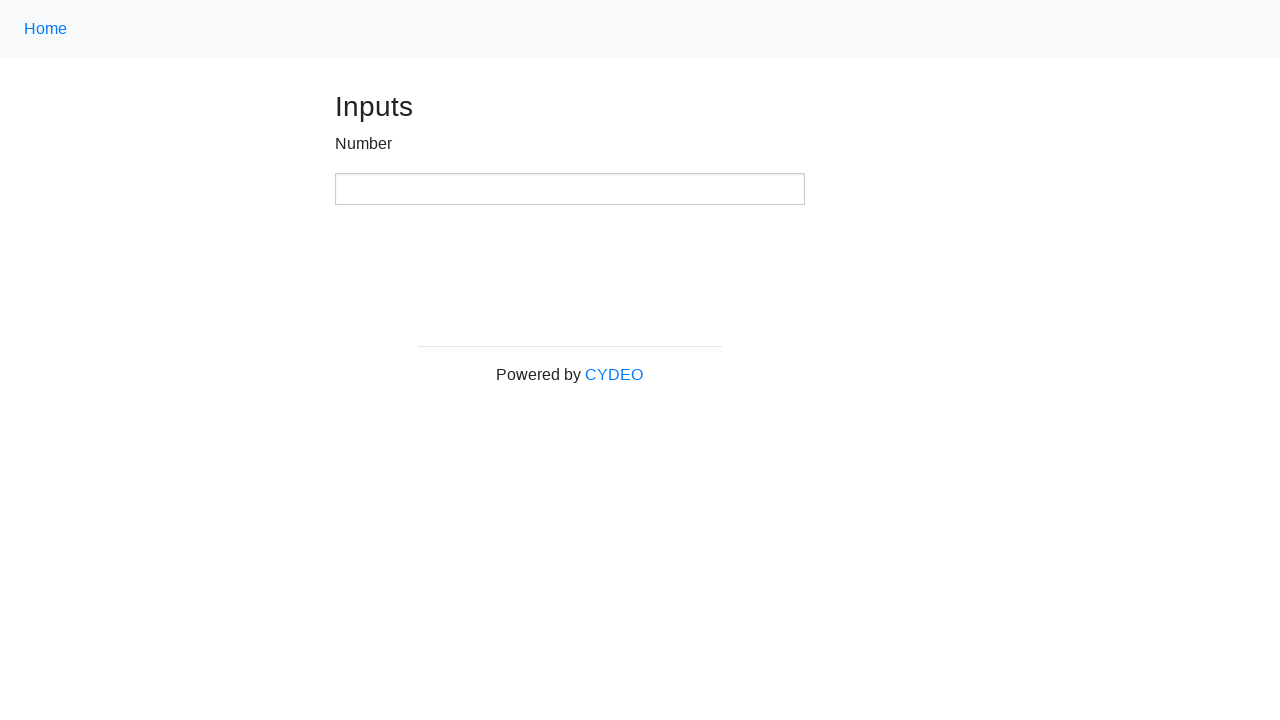

Clicked on 'Home' link to navigate away from inputs page at (46, 29) on text=Home
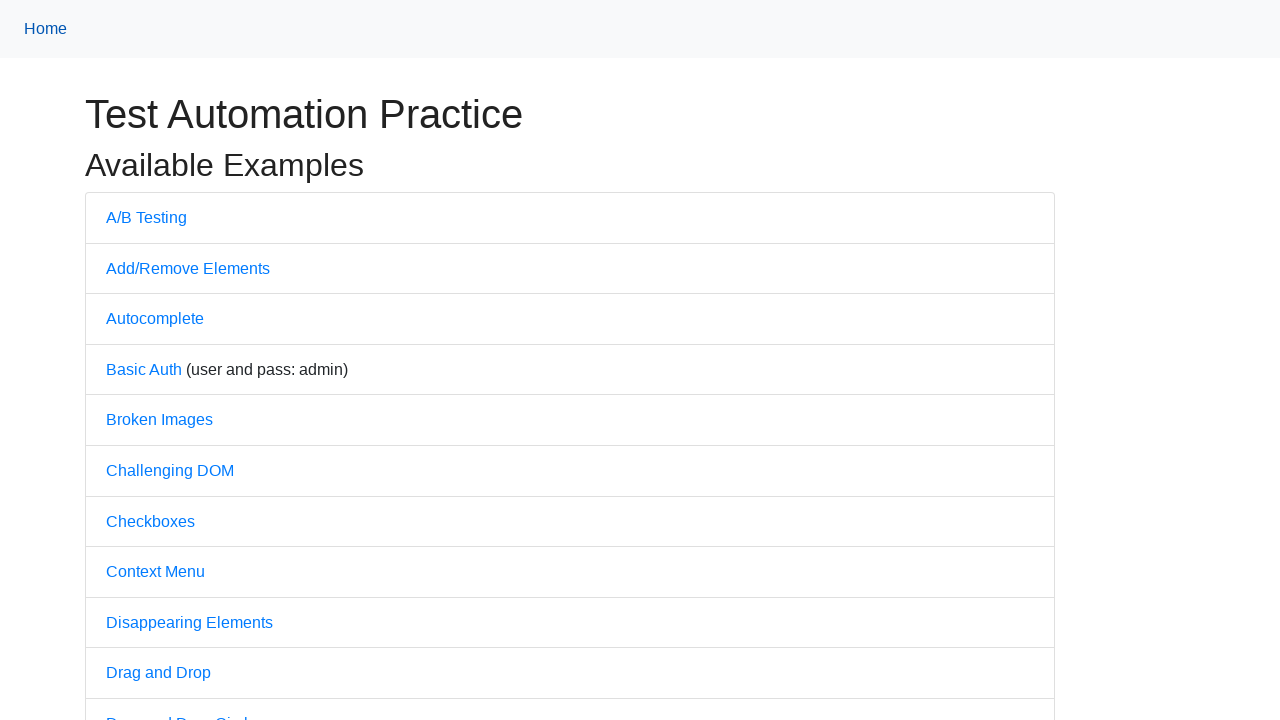

Waited for page to load after clicking Home link
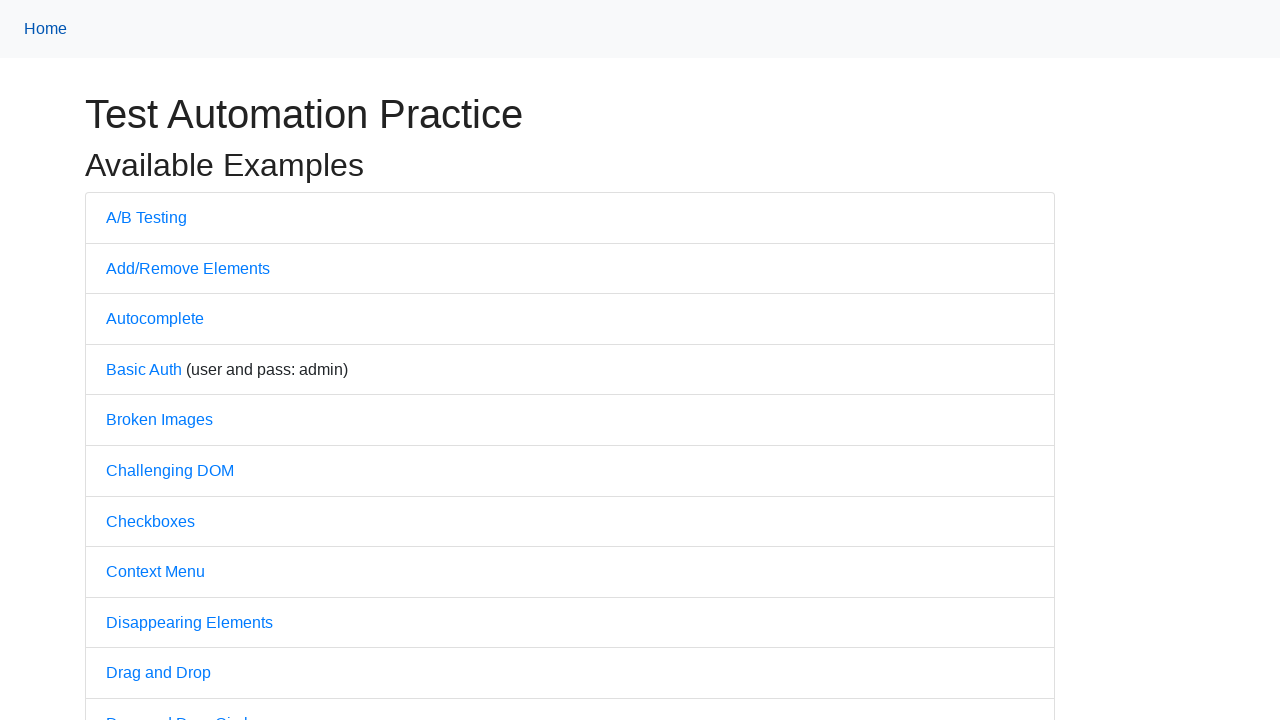

Verified page title contains 'Practice'
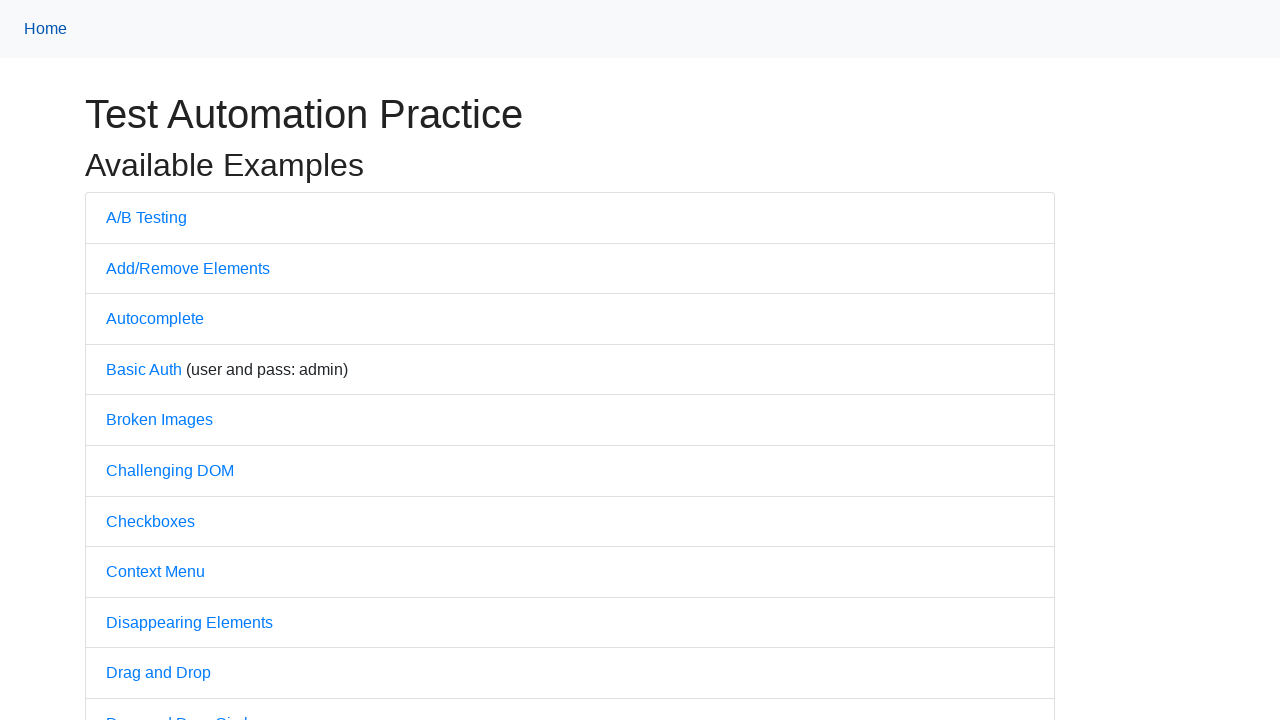

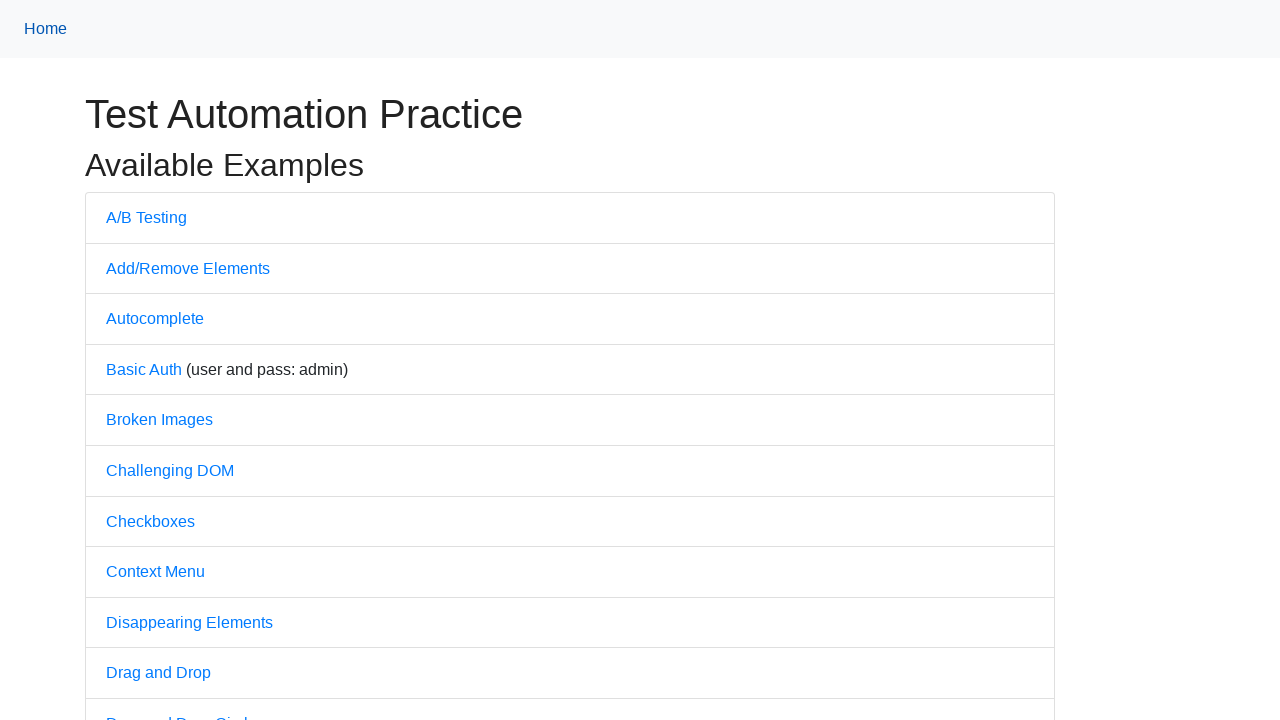